Navigates to a proxy listing website and extracts proxy information from a table

Starting URL: https://sslproxies.org

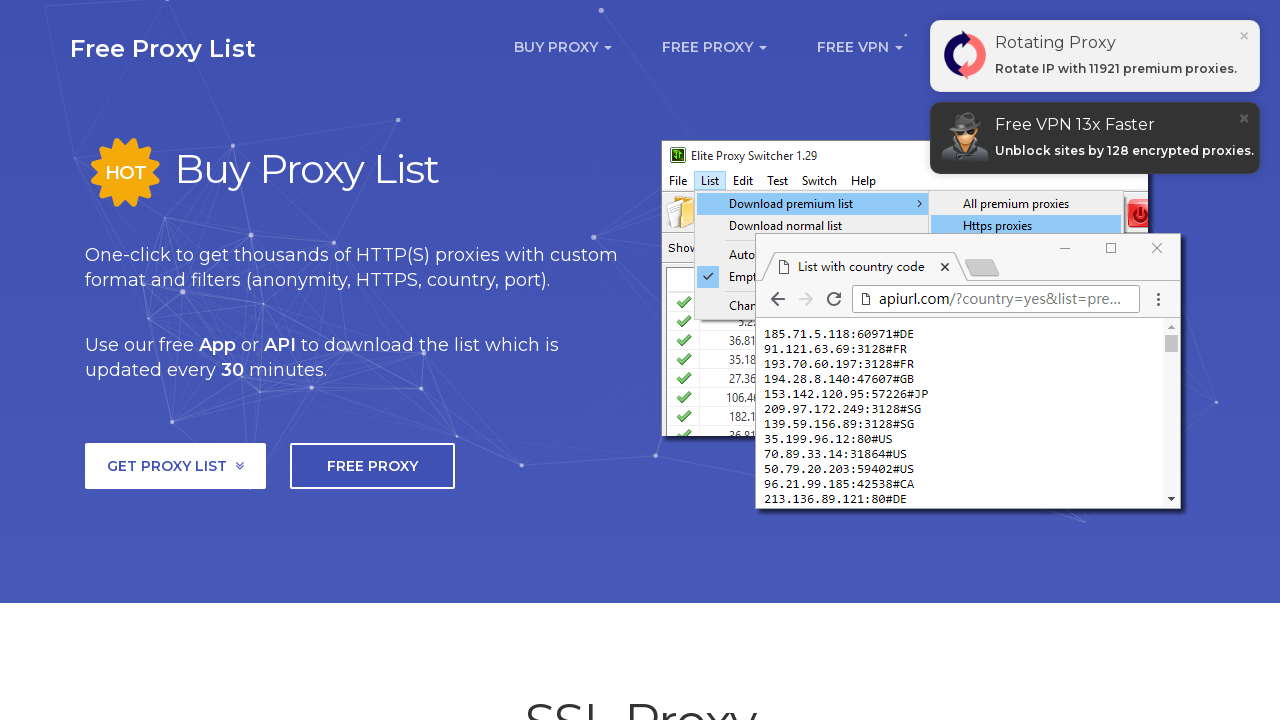

Waited for proxy table to load
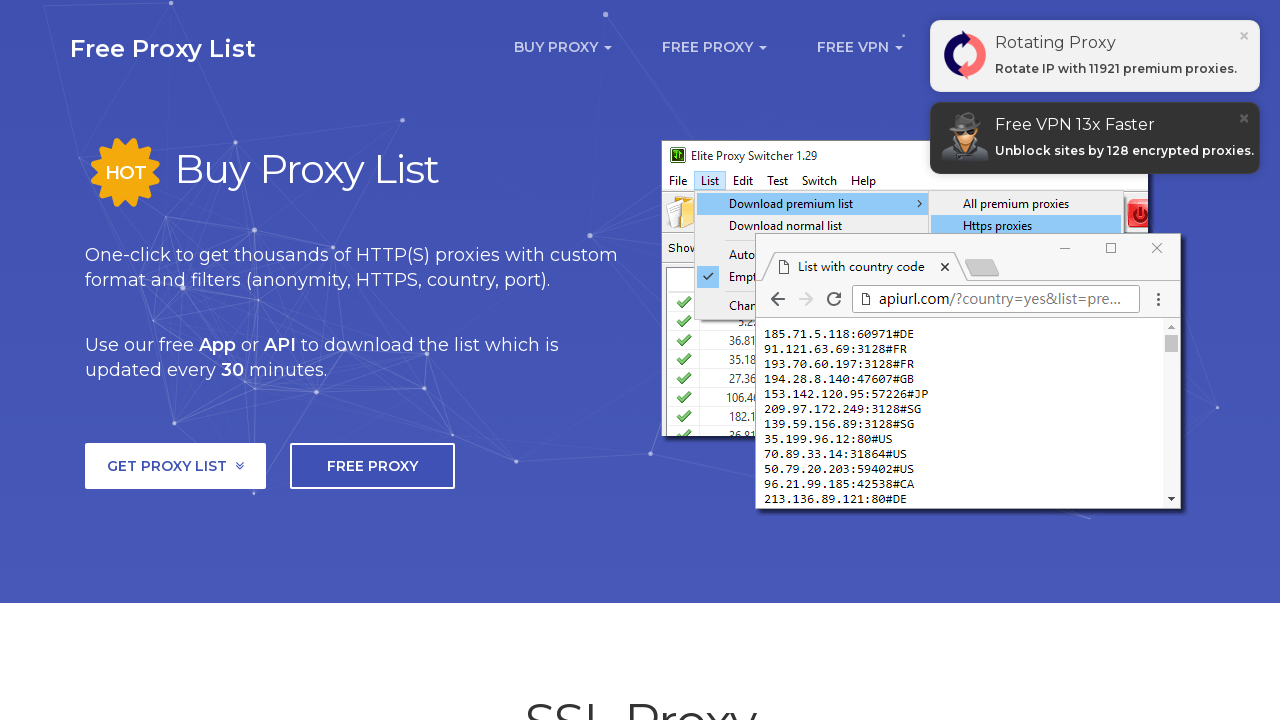

Located all table rows in tbody
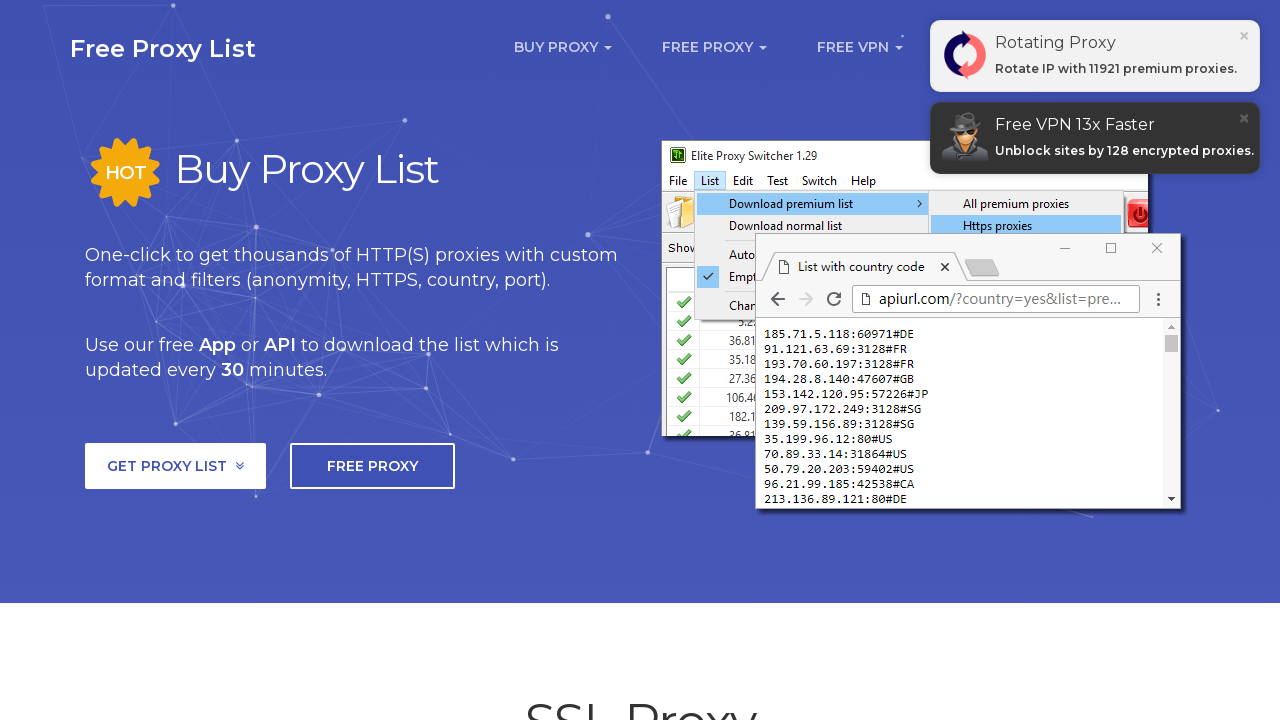

Verified proxy data found: 116 rows in table
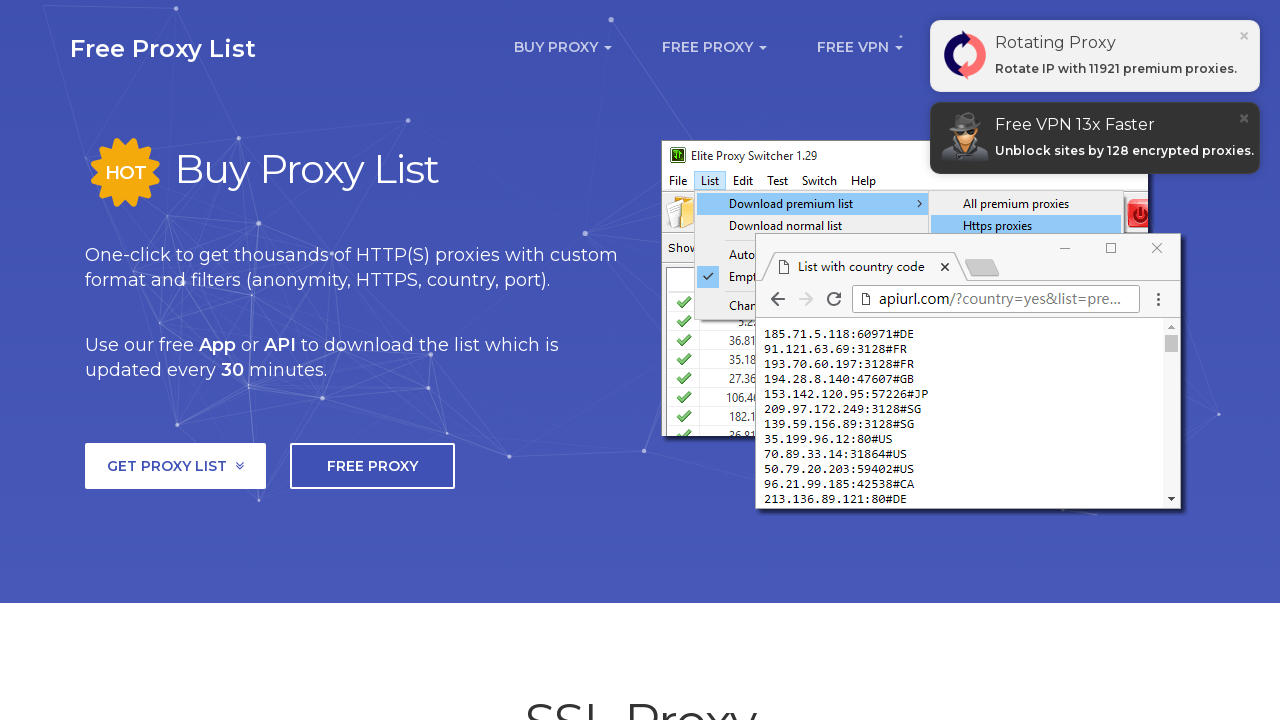

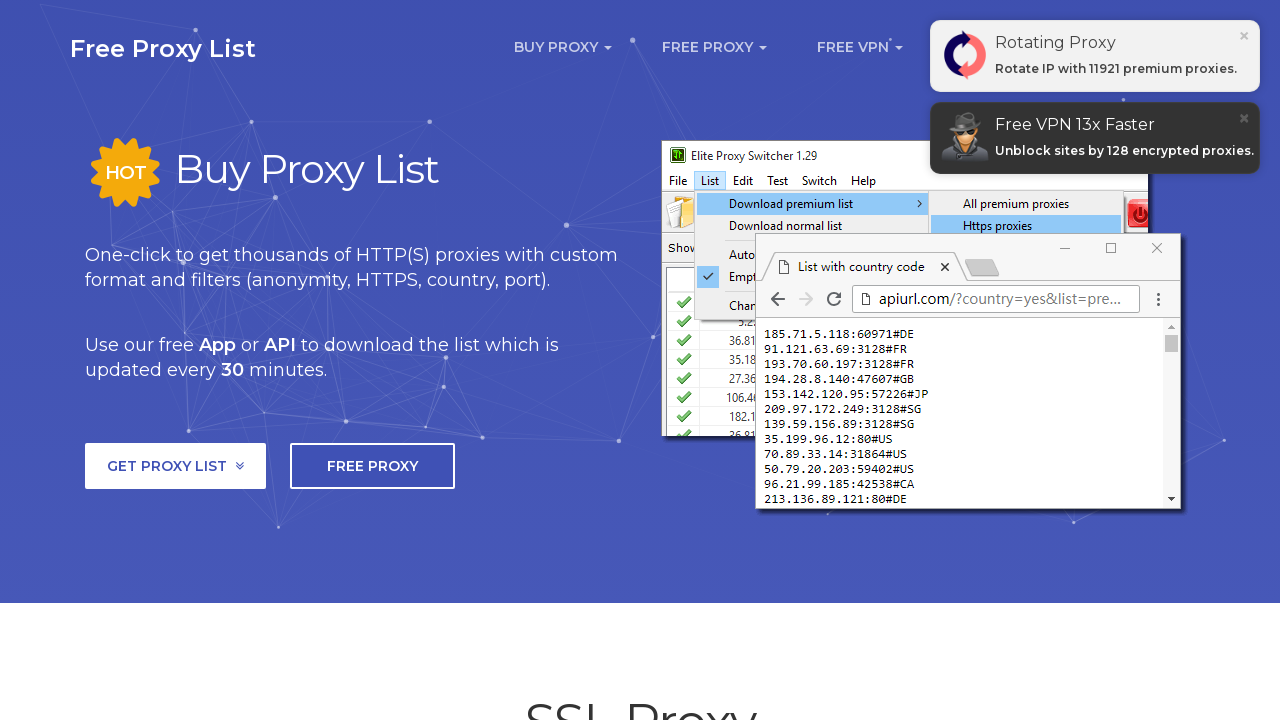